Tests dynamic loading where an element is hidden on page load, clicks a button to trigger loading, waits for the element to become visible, and verifies the displayed text.

Starting URL: http://the-internet.herokuapp.com/dynamic_loading/1

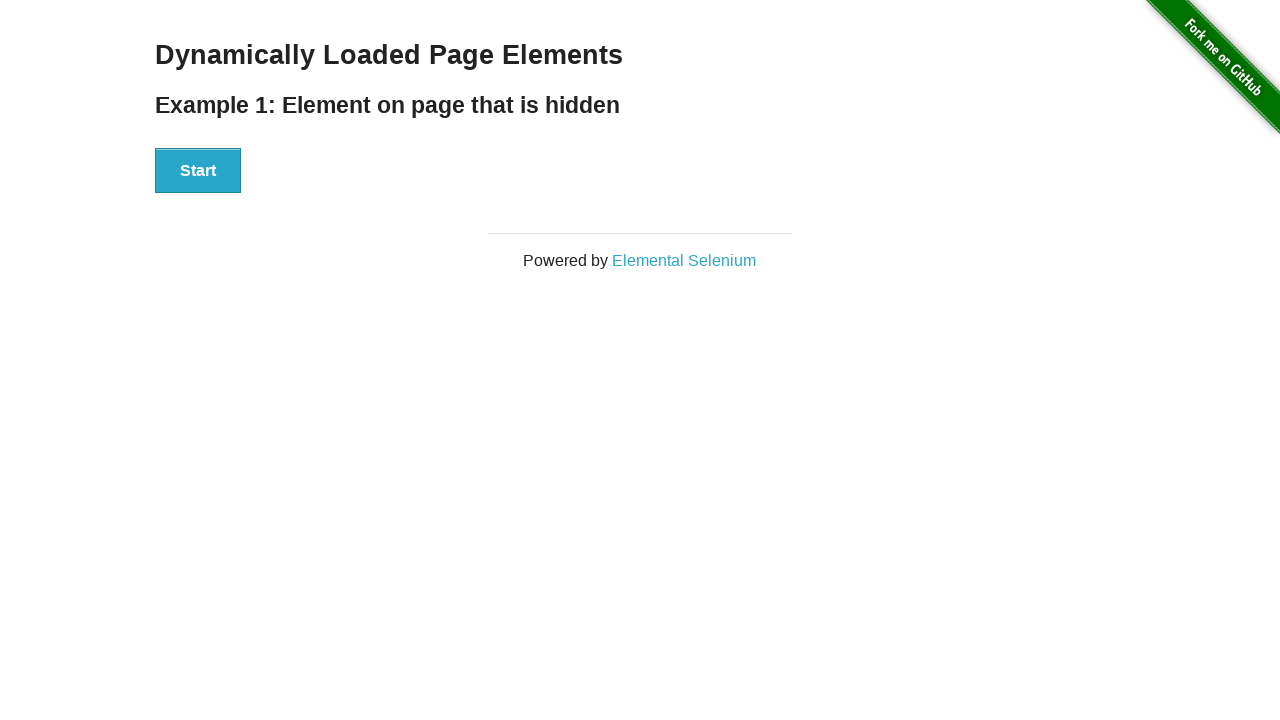

Clicked Start button to trigger dynamic loading at (198, 171) on #start button
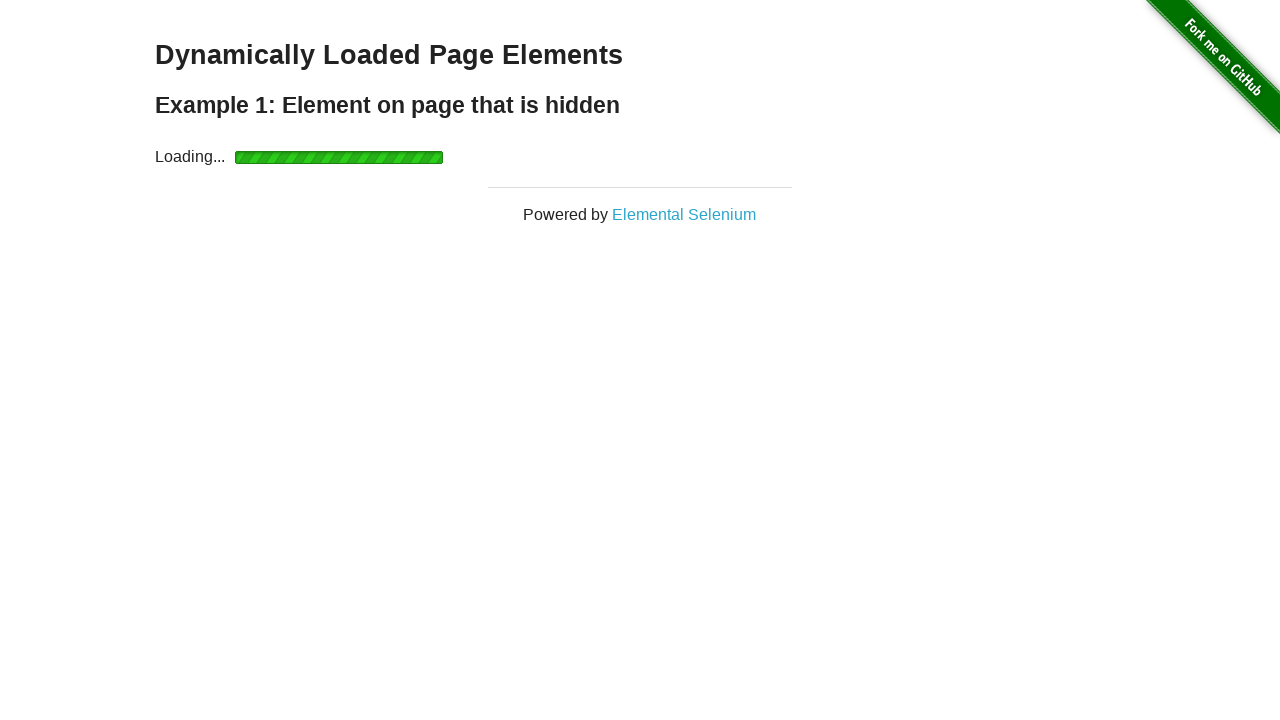

Waited for finish element to become visible
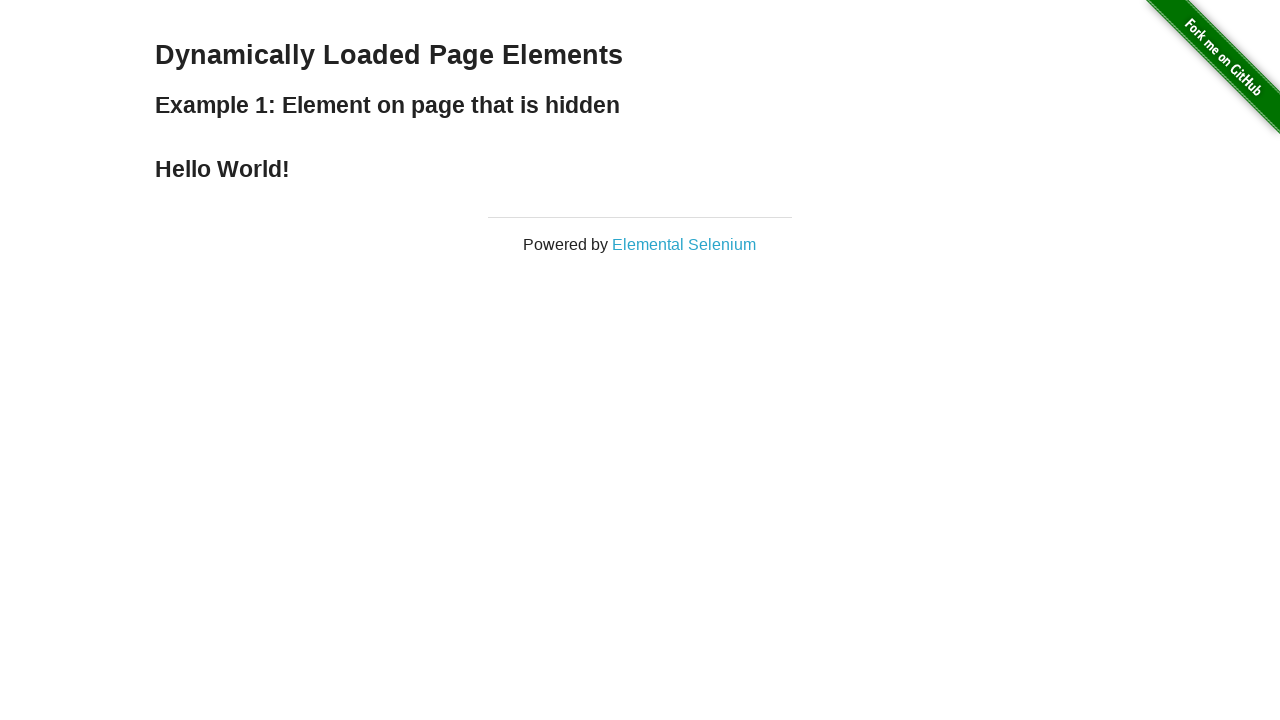

Verified that finish element displays 'Hello World!'
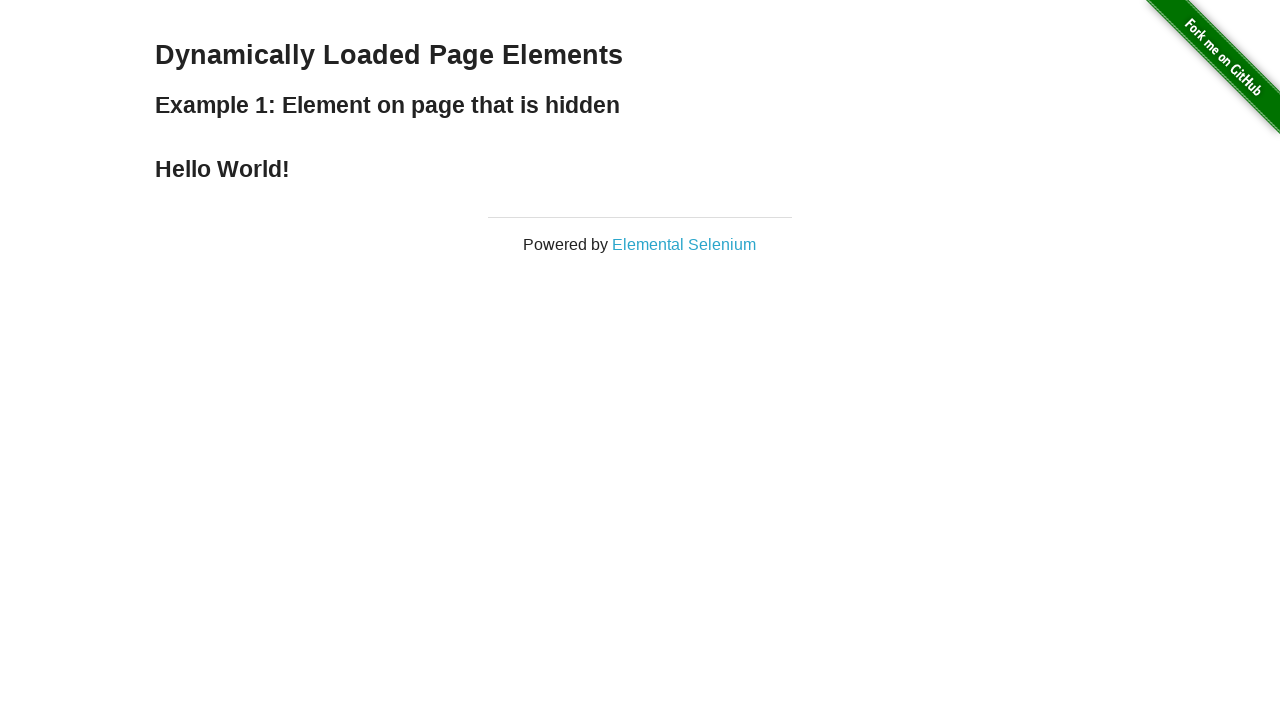

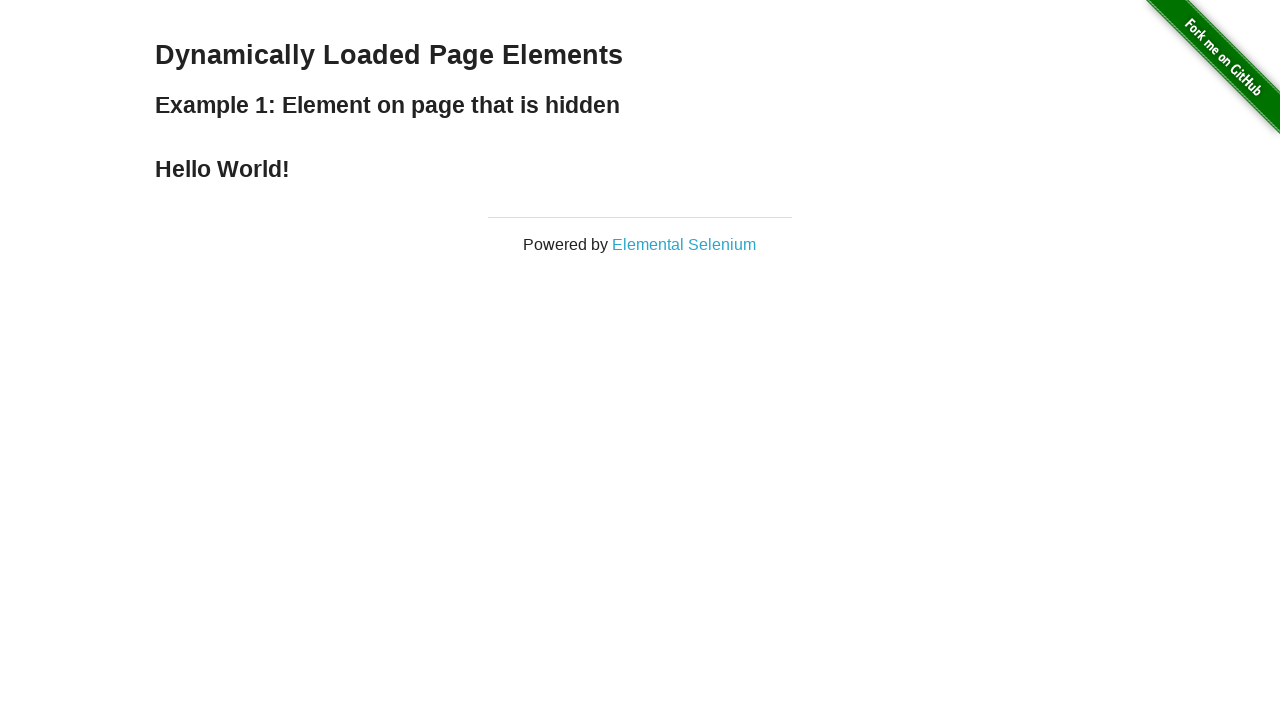